Tests the home link navigation on DemoBlaze website

Starting URL: https://www.demoblaze.com/

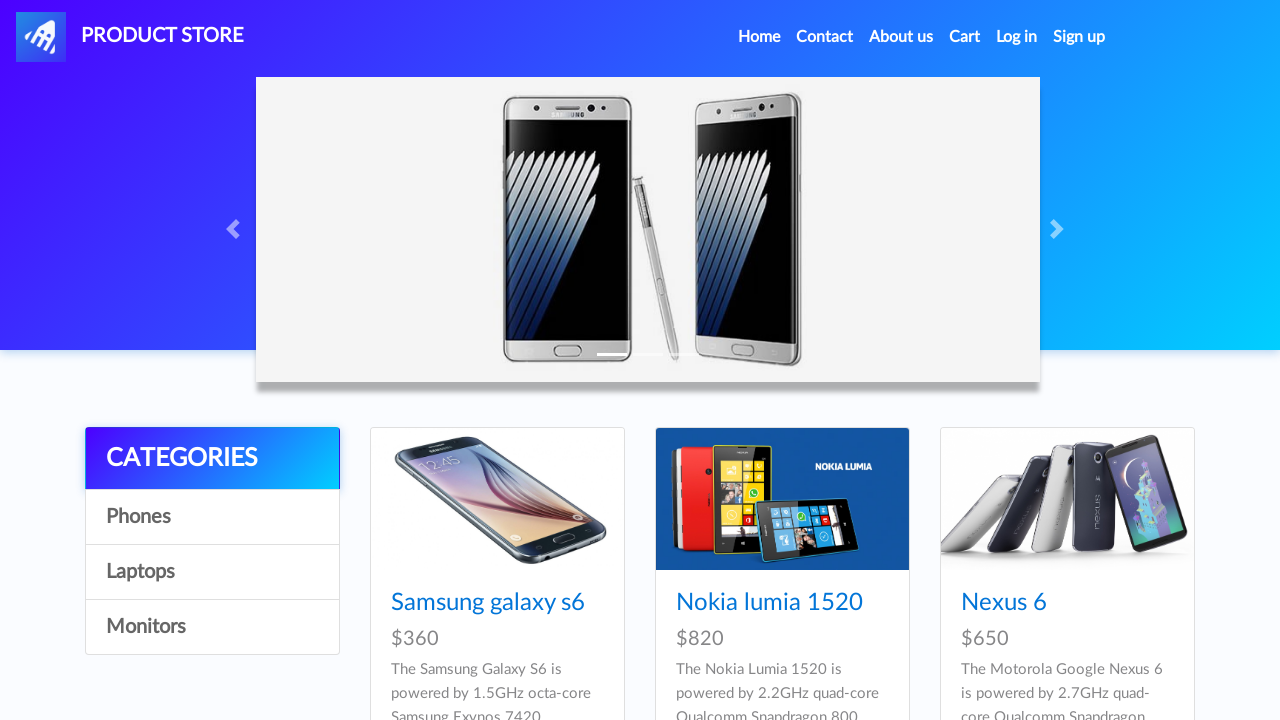

Clicked on Home link at (759, 37) on text=Home
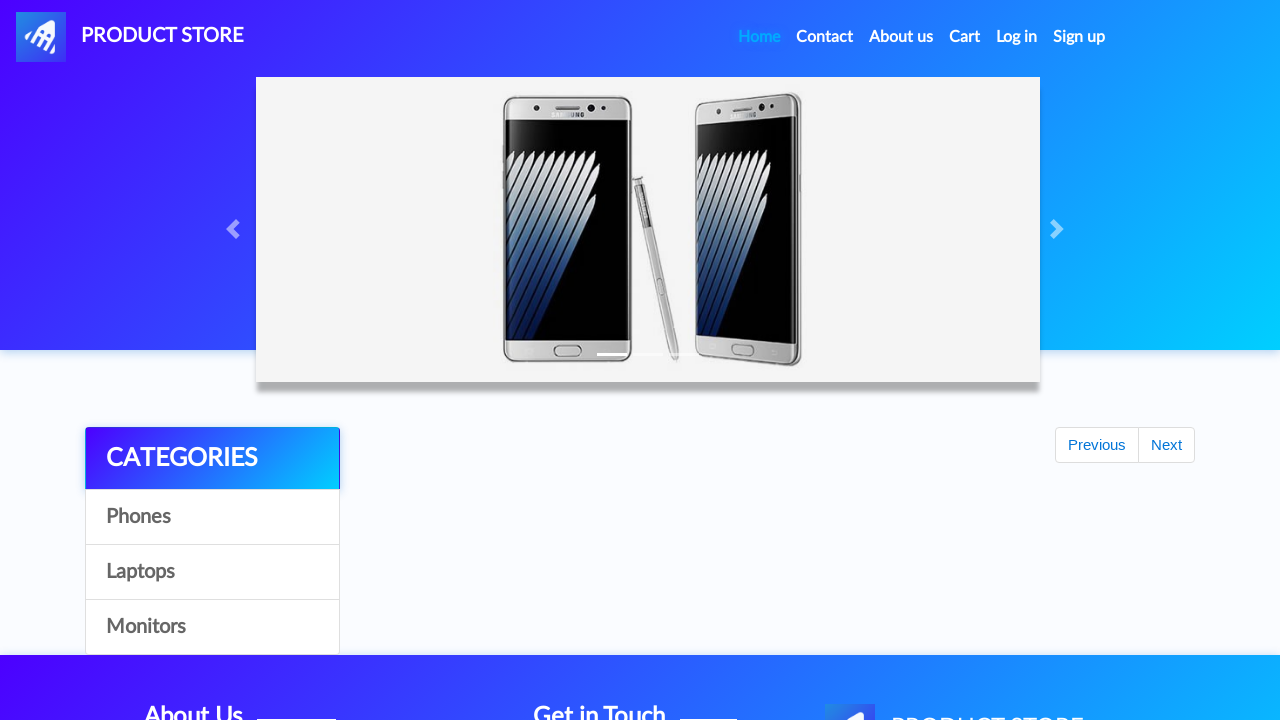

Verified URL navigated to index.html
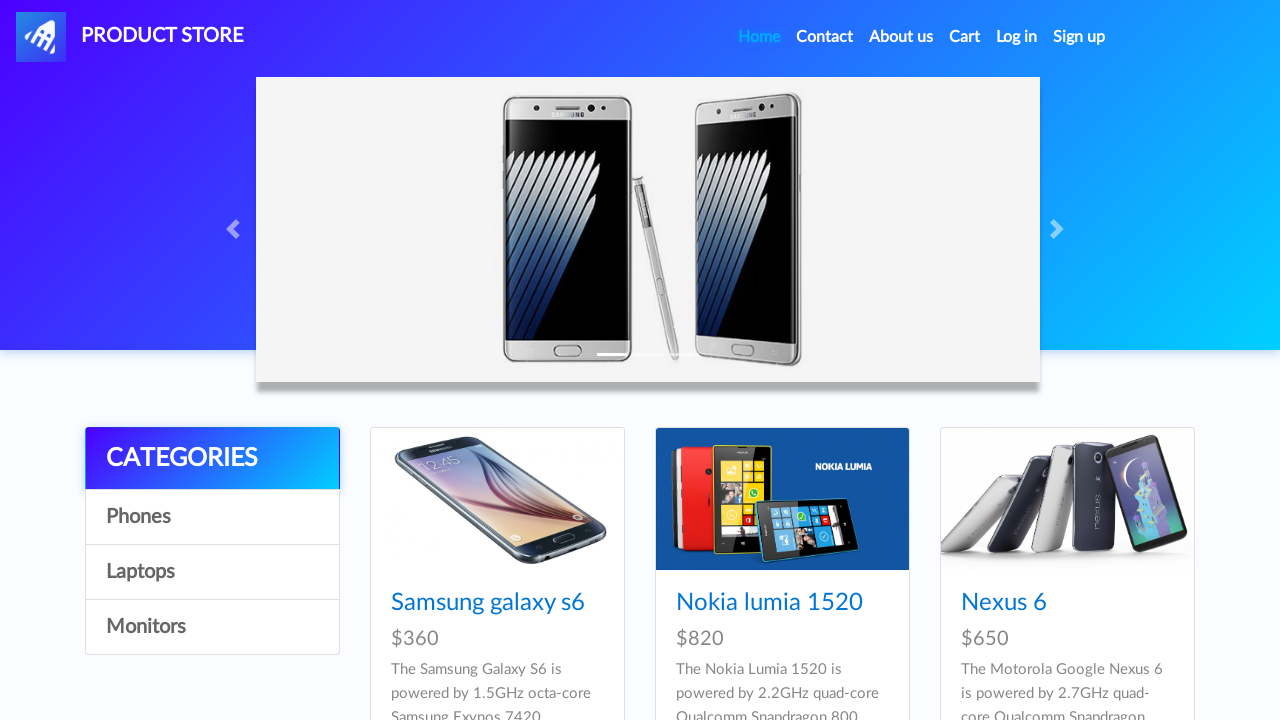

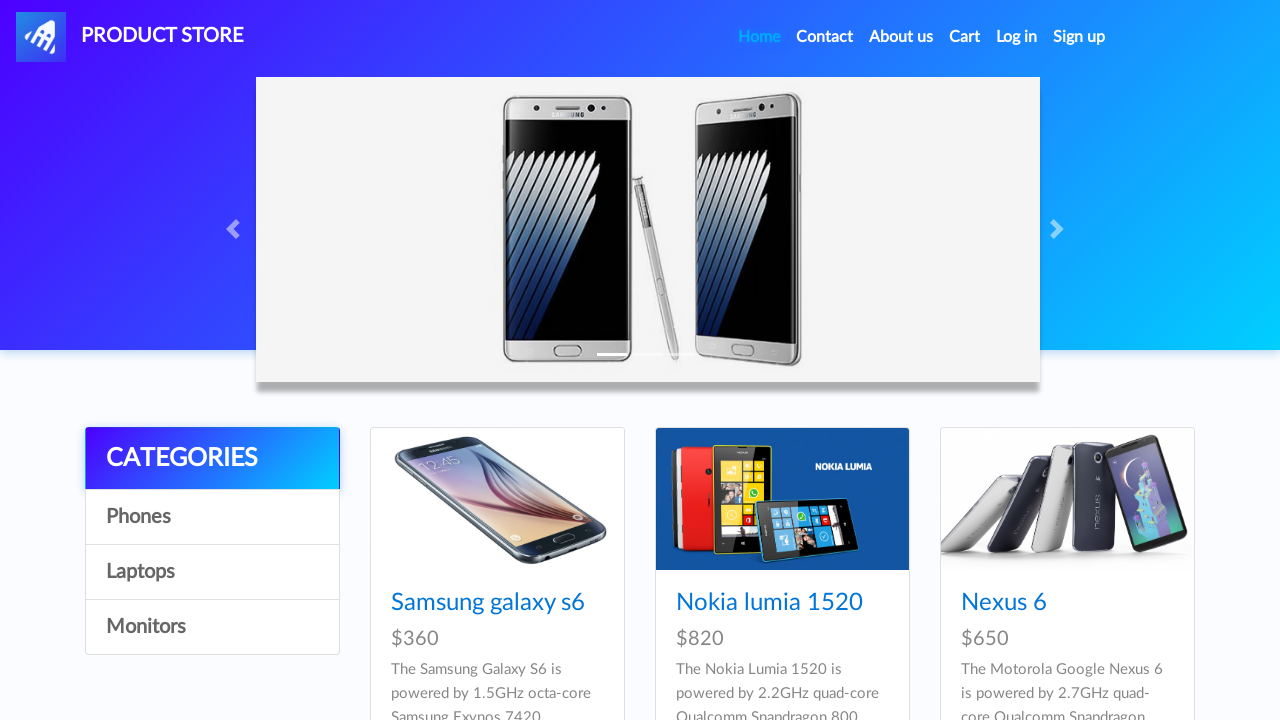